Tests the percentage calculator on calculator.net by navigating to the Math Calculators section, selecting Percentage Calculator, entering values (10 and 50), calculating the result, and verifying the output.

Starting URL: http://www.calculator.net/

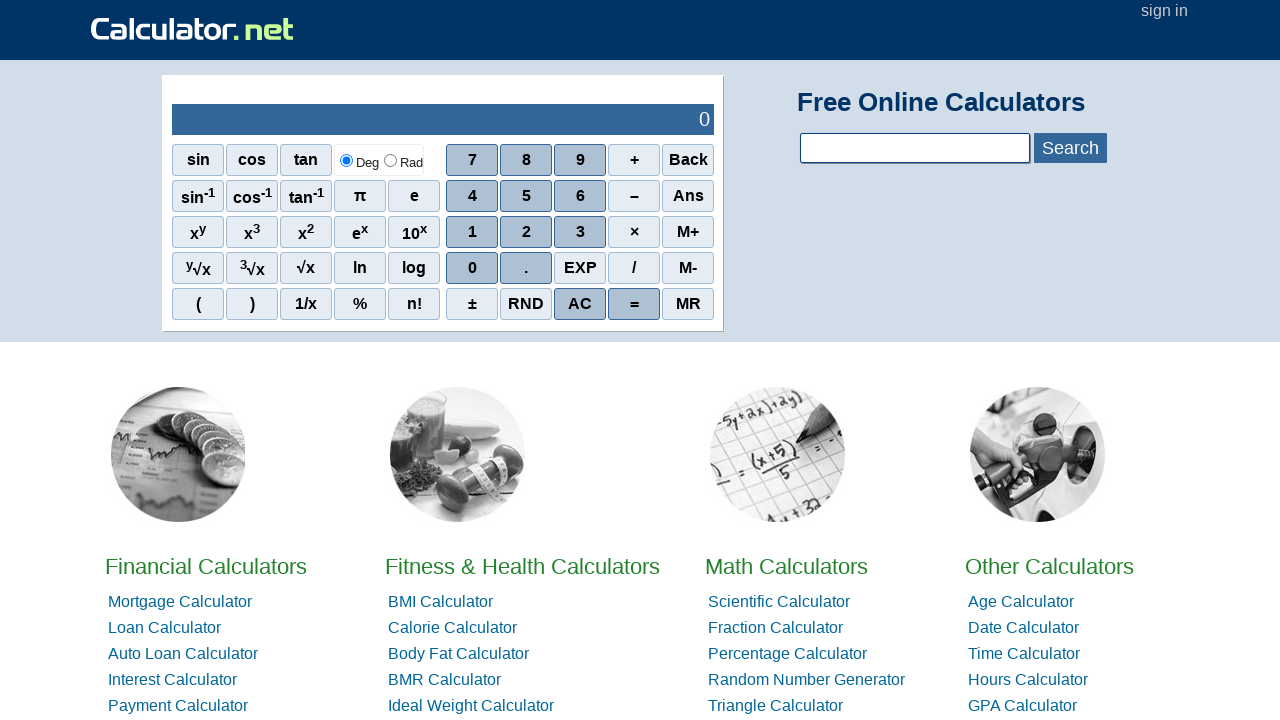

Set viewport size to 1920x1080
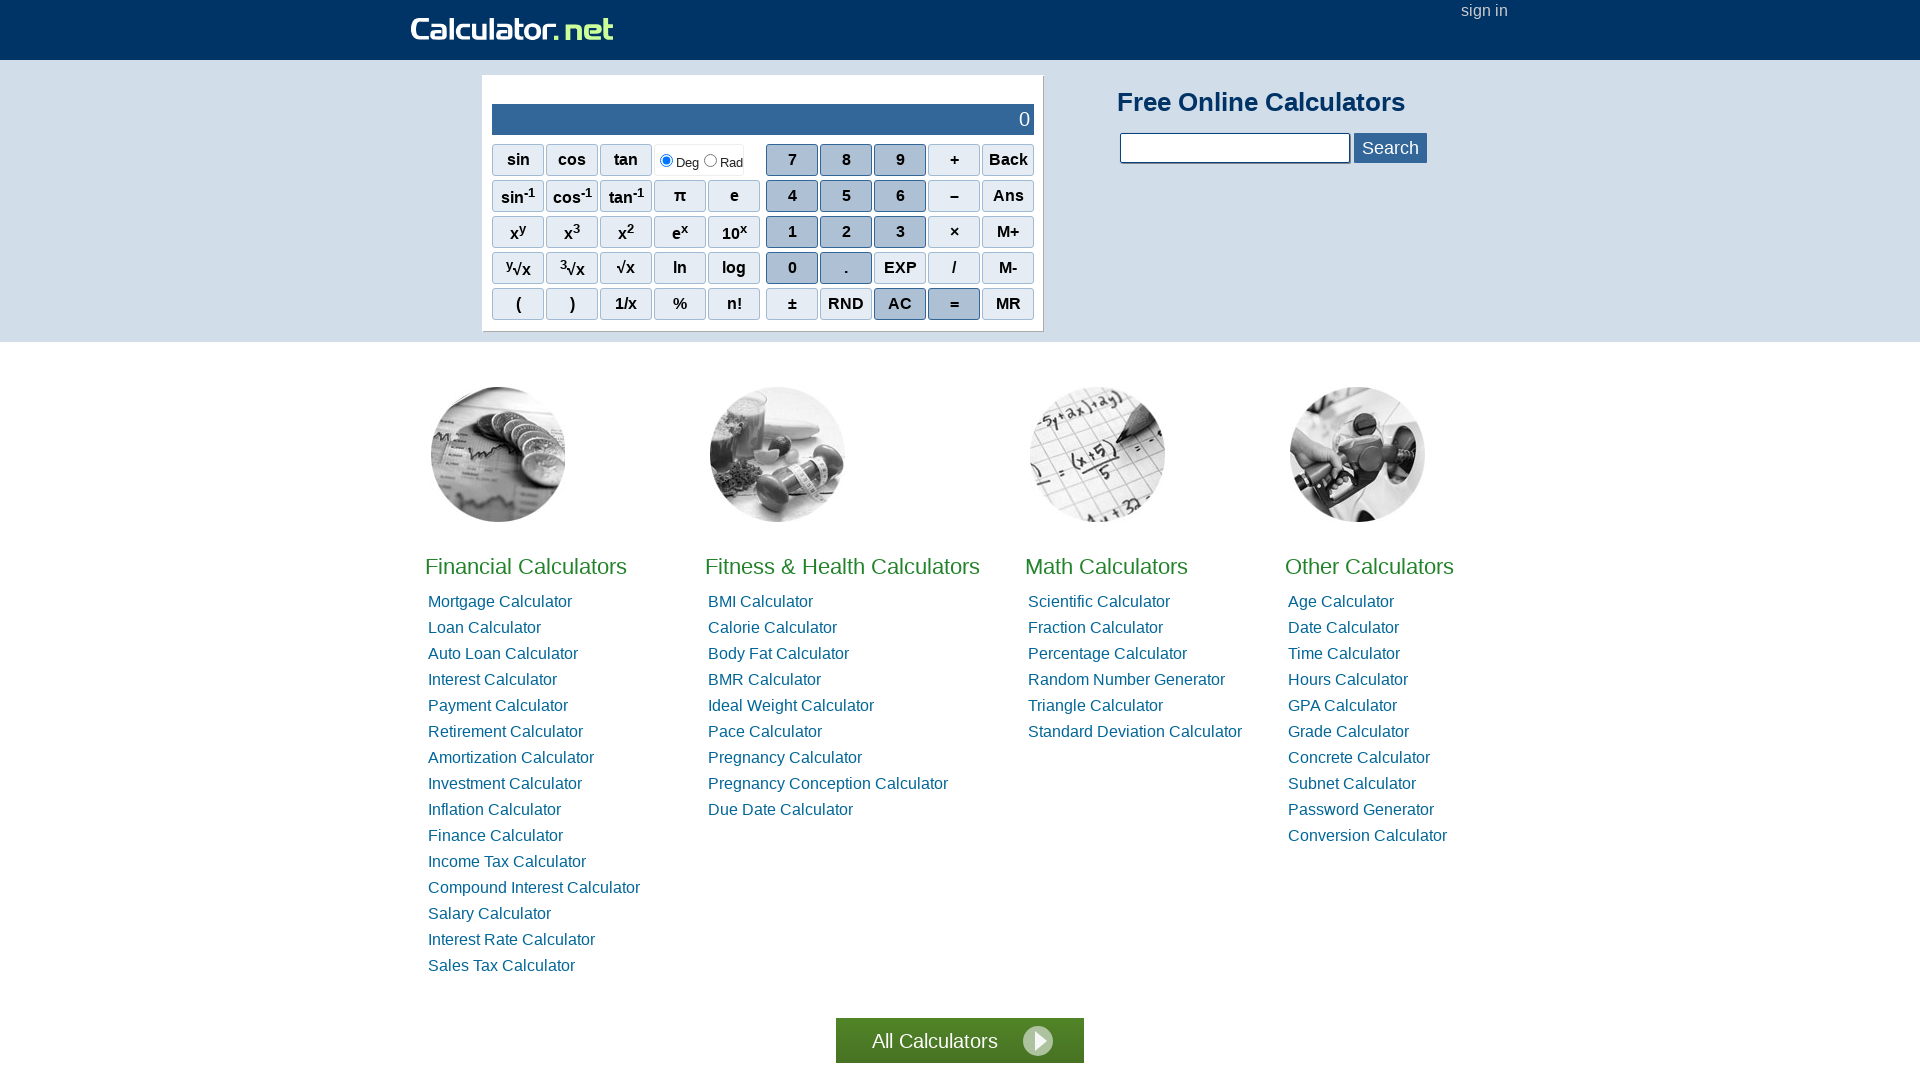

Clicked on Math Calculators link at (1106, 566) on text=Math Calculators
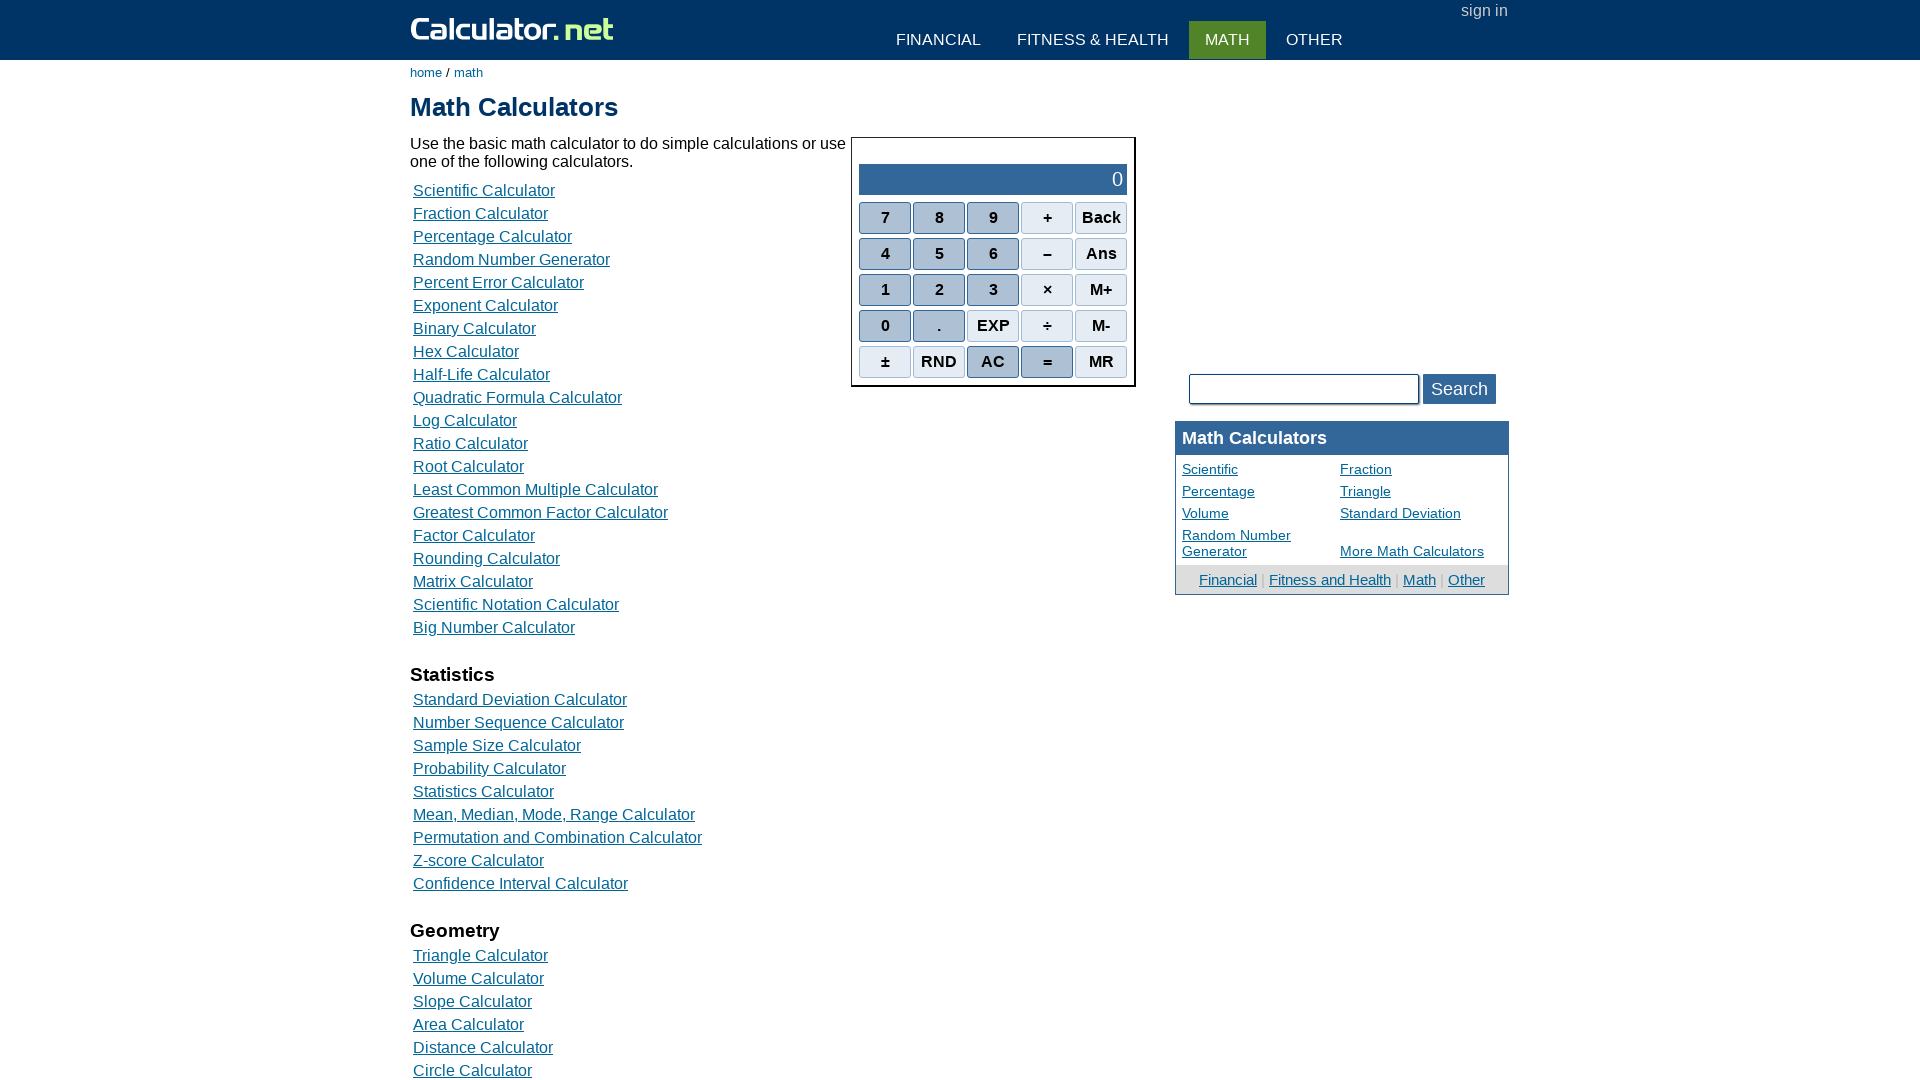

Clicked on Percentage Calculator link at (492, 236) on text=Percentage Calculator
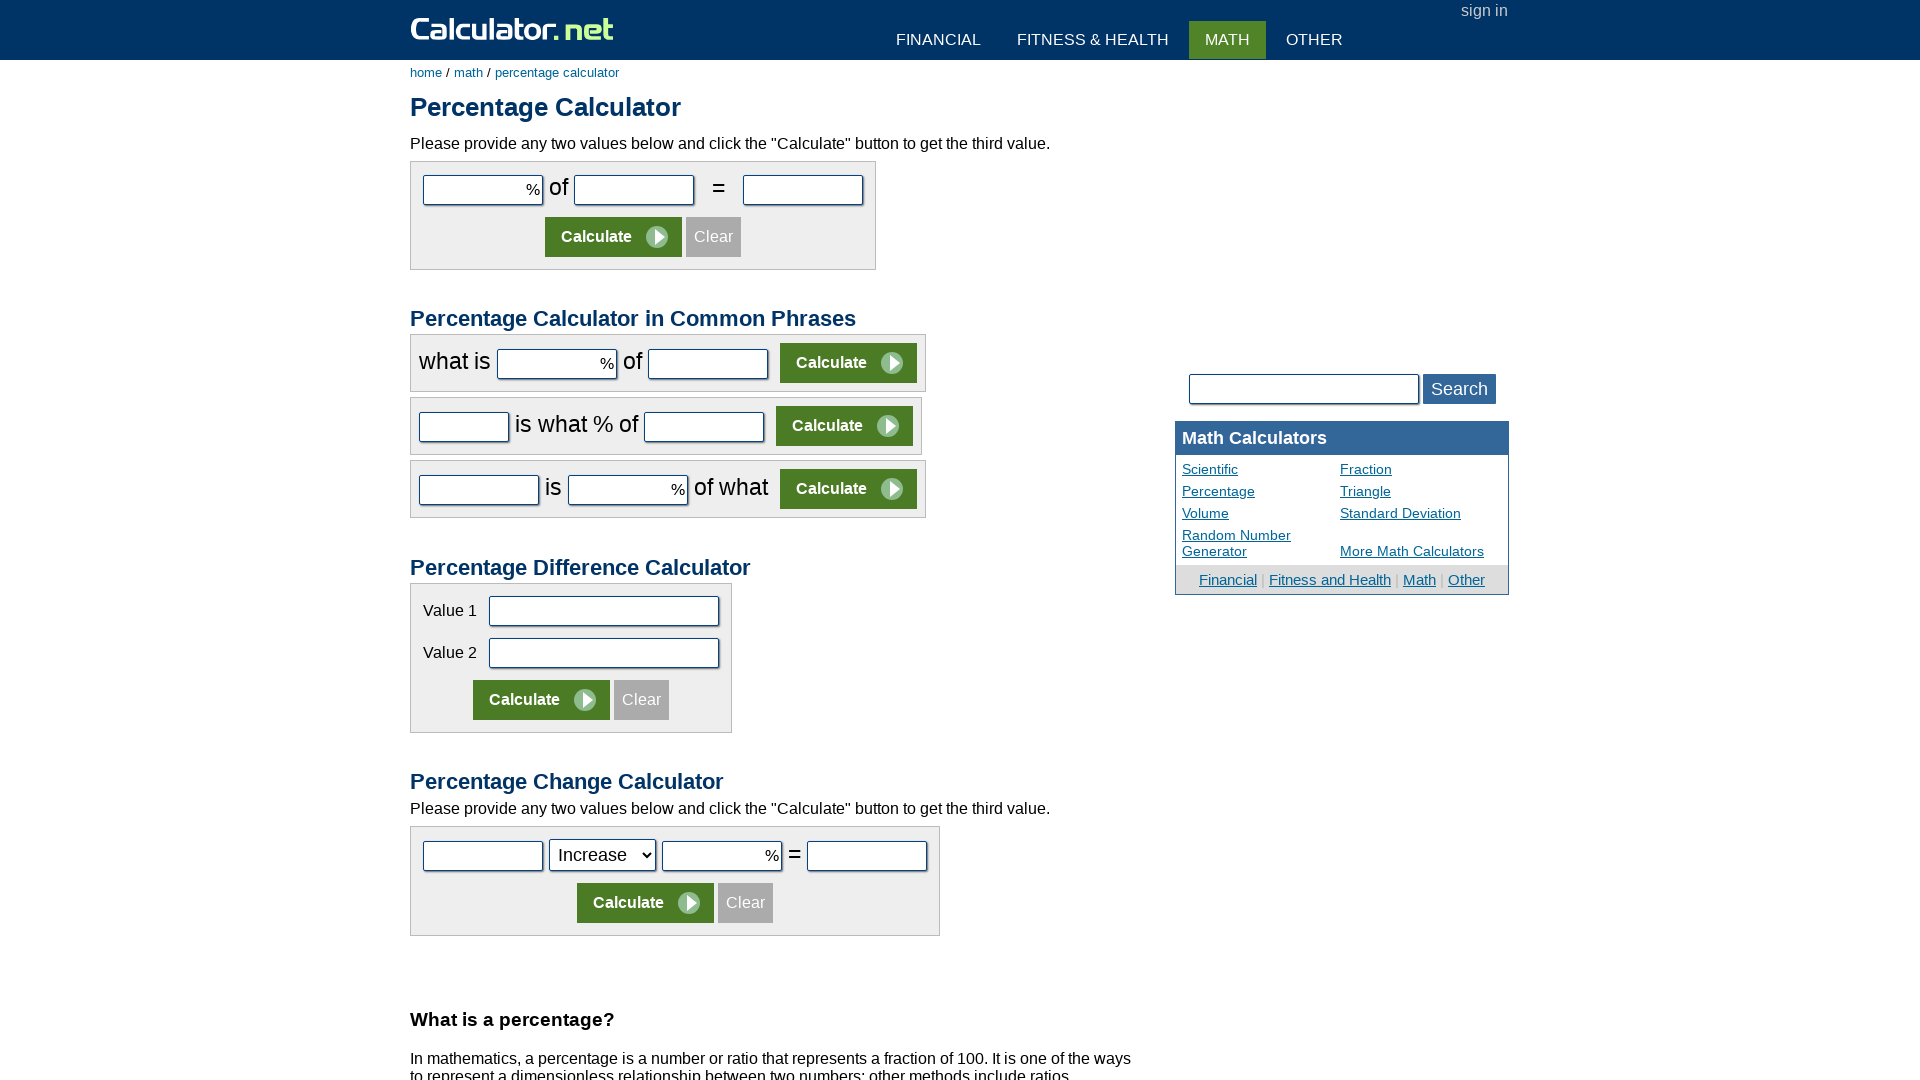

Entered 10 as the first percentage value on #cpar1
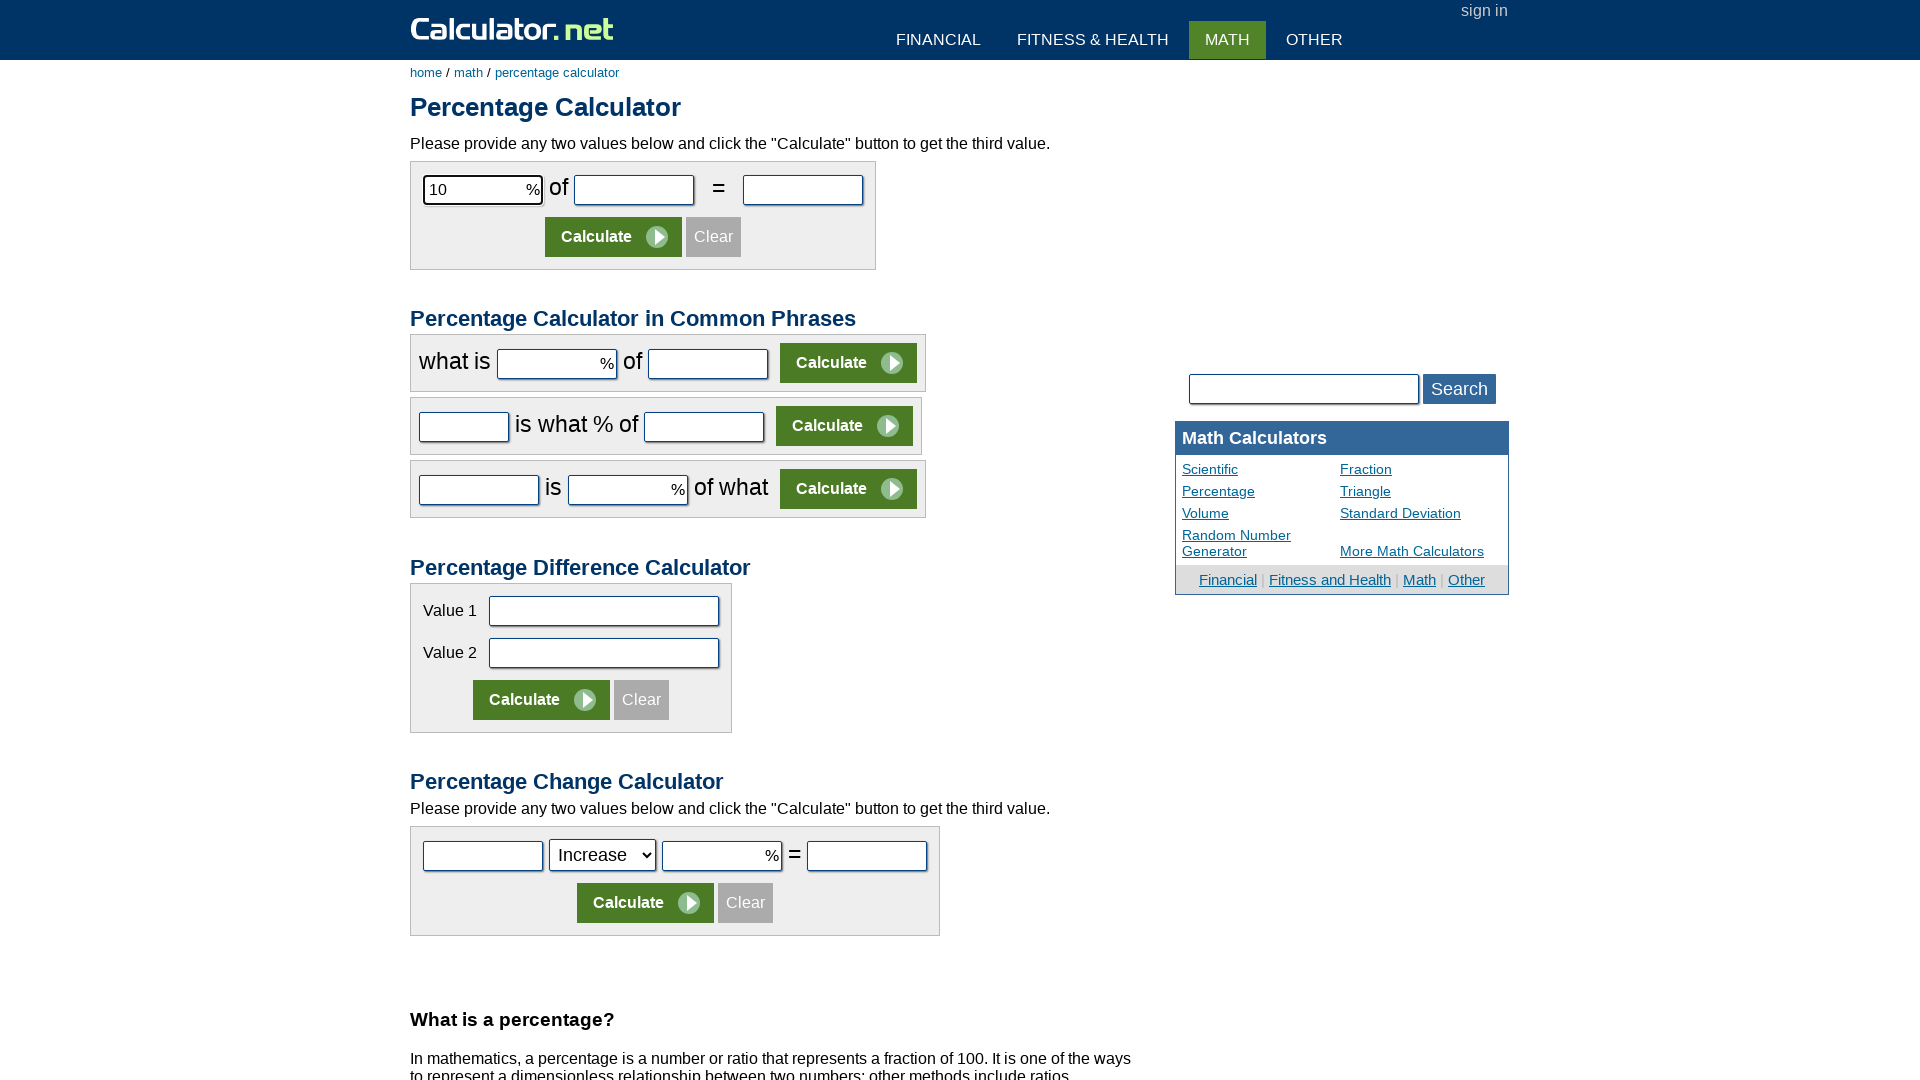

Entered 50 as the second value on #cpar2
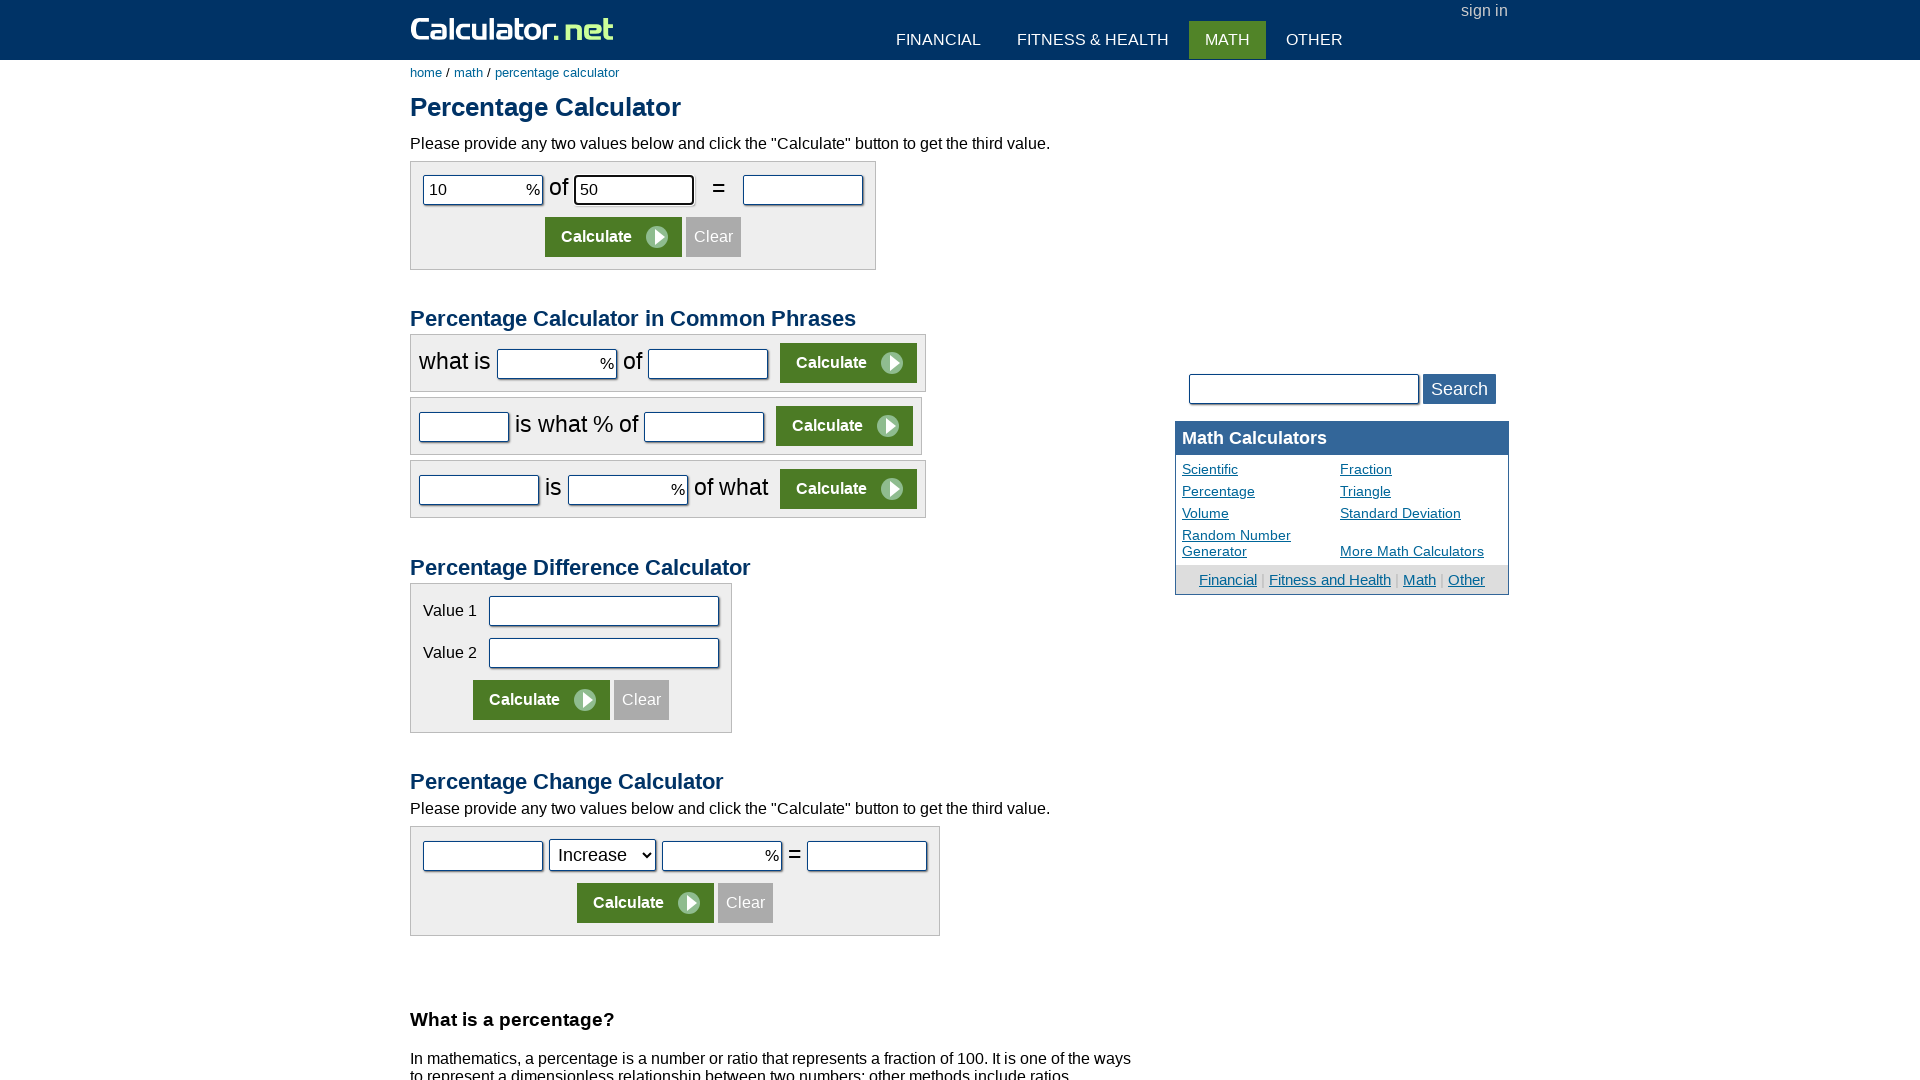

Clicked the Calculate button at (614, 237) on xpath=//table//tr[2]/td/input[2]
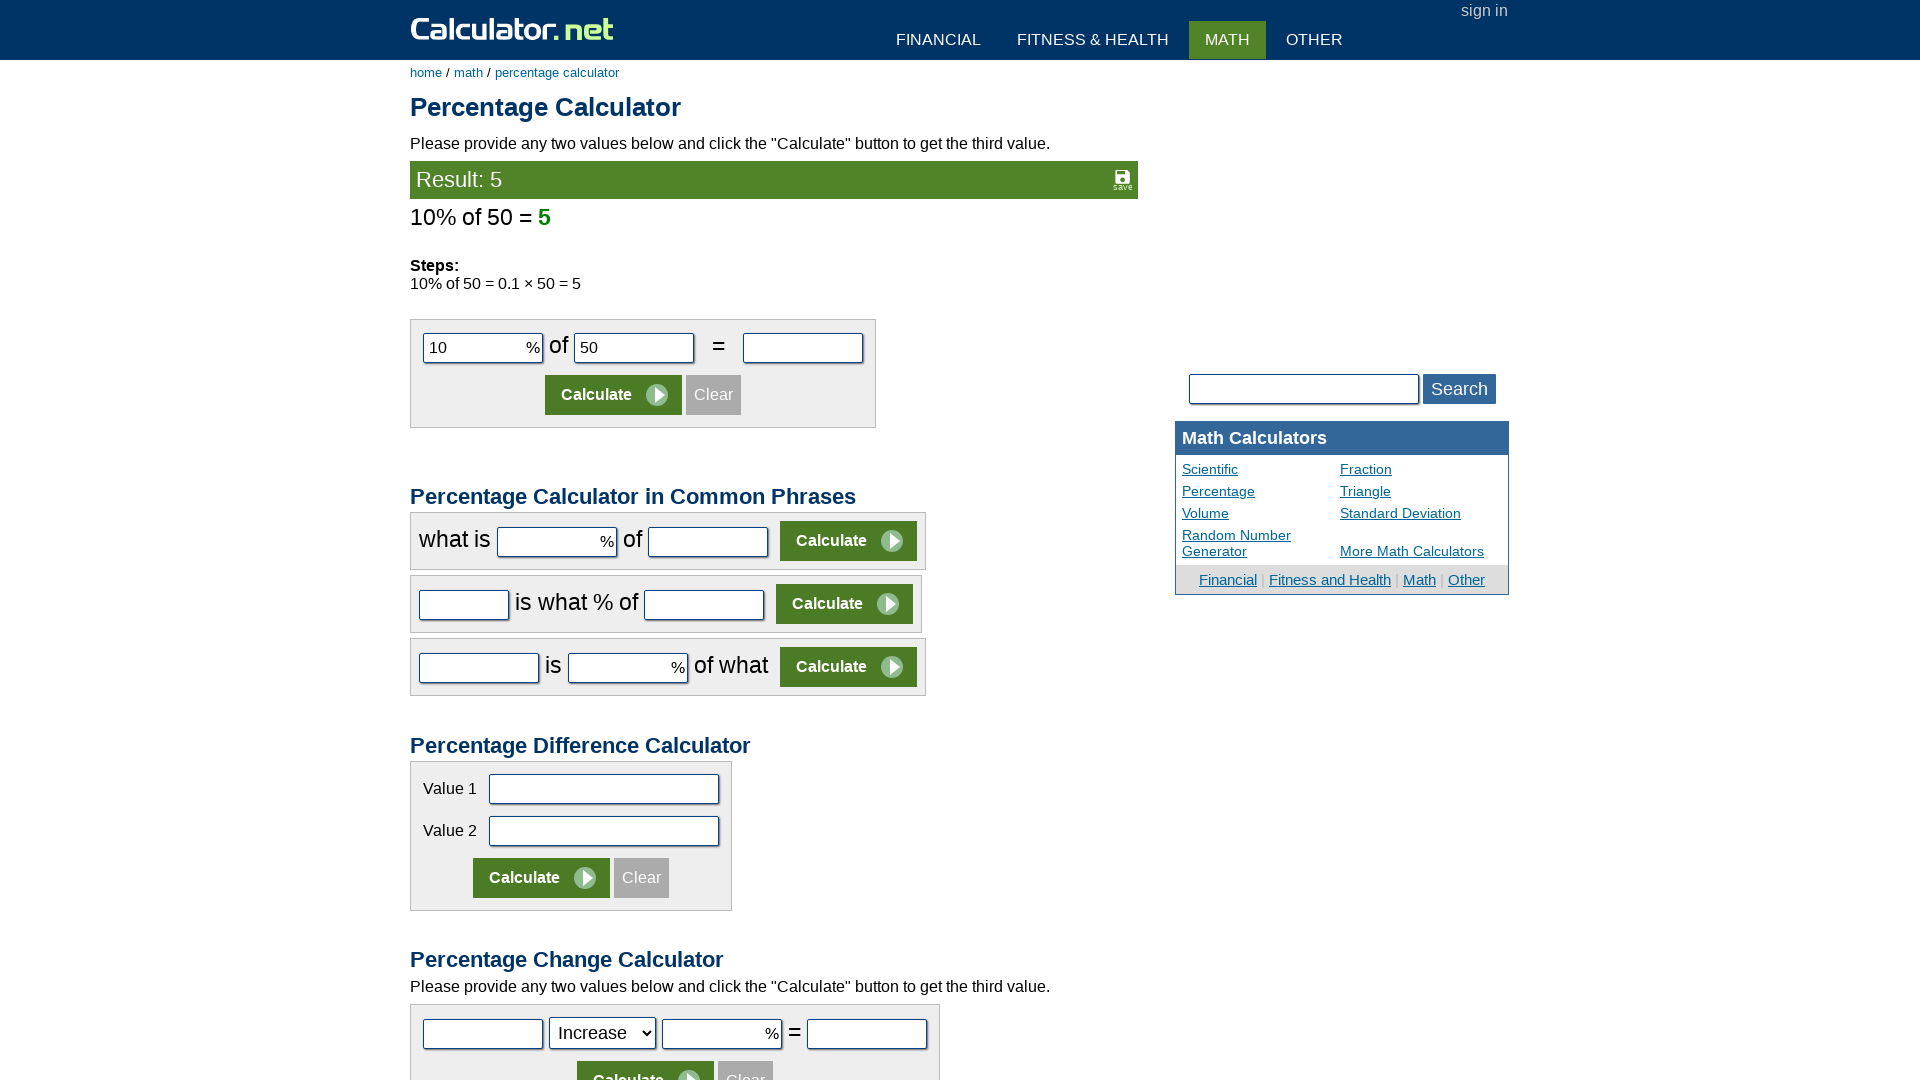

Verified that the calculation result appeared
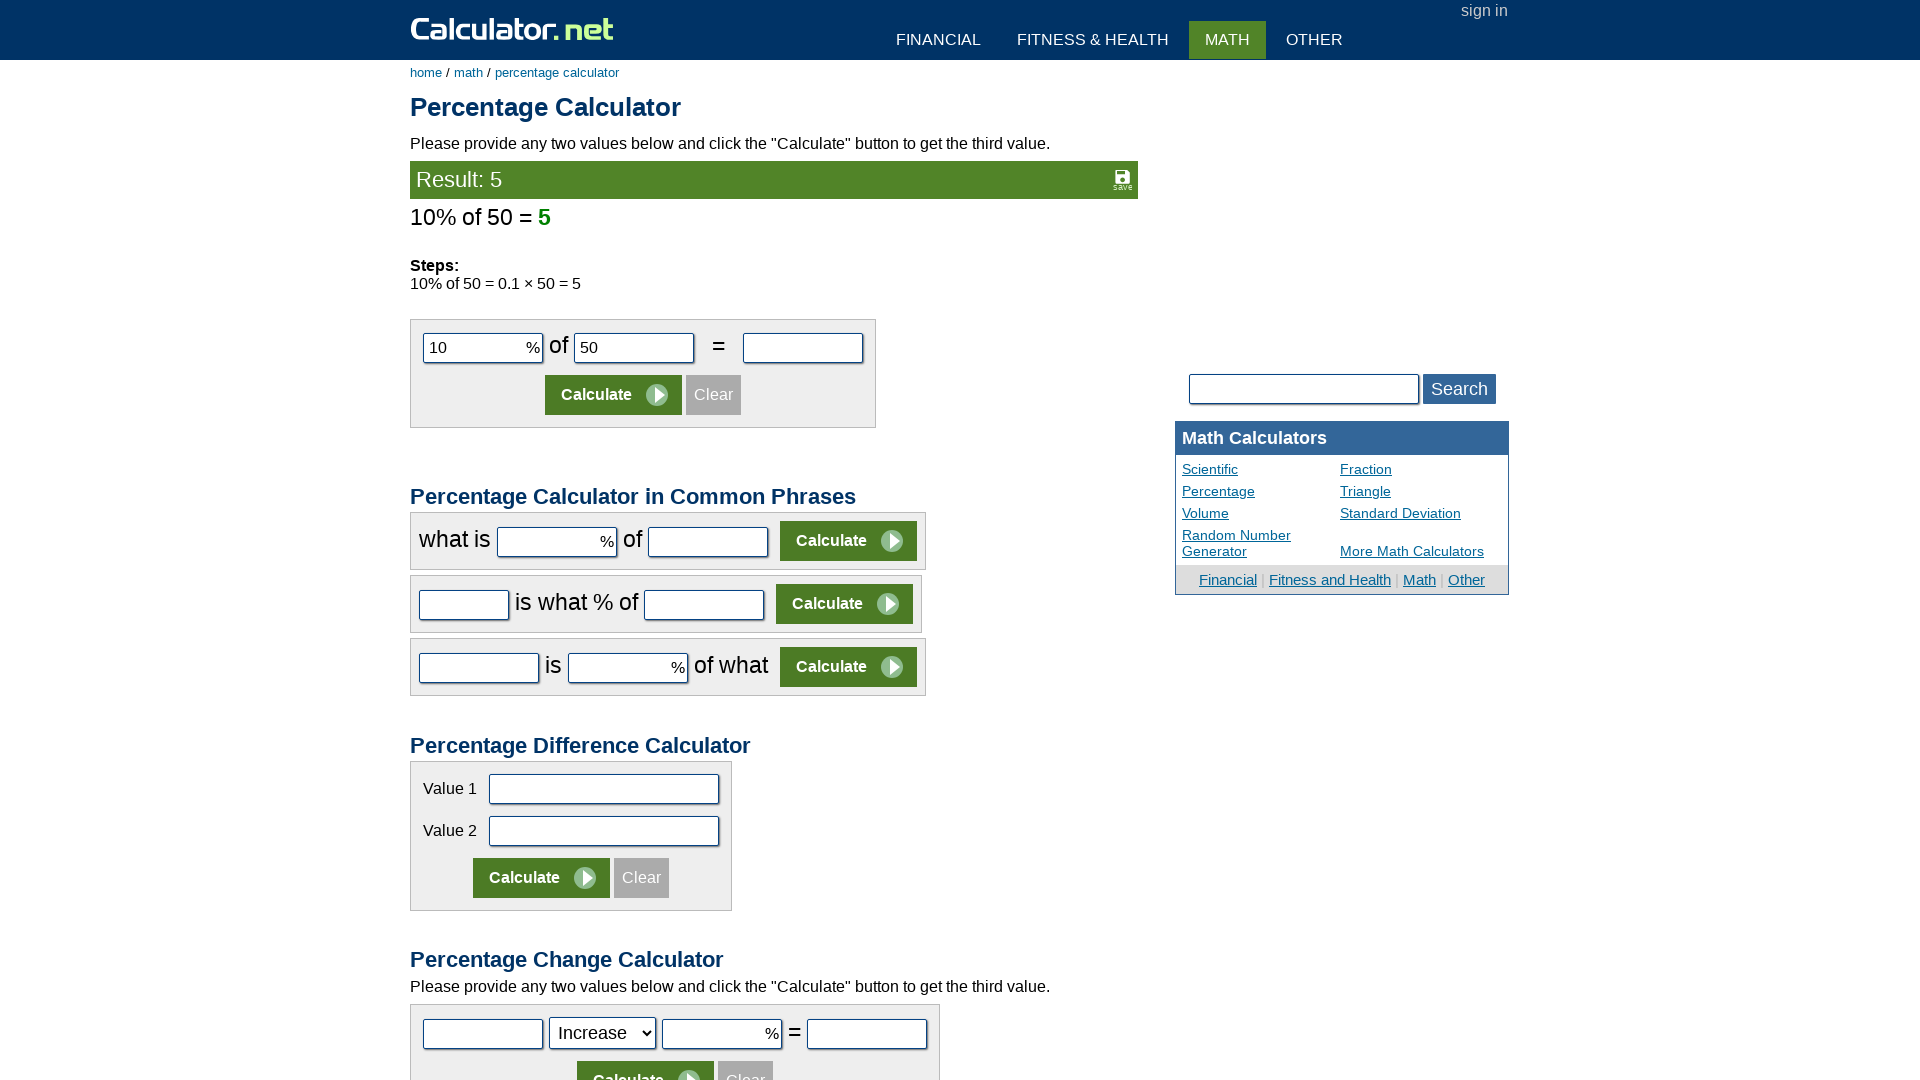

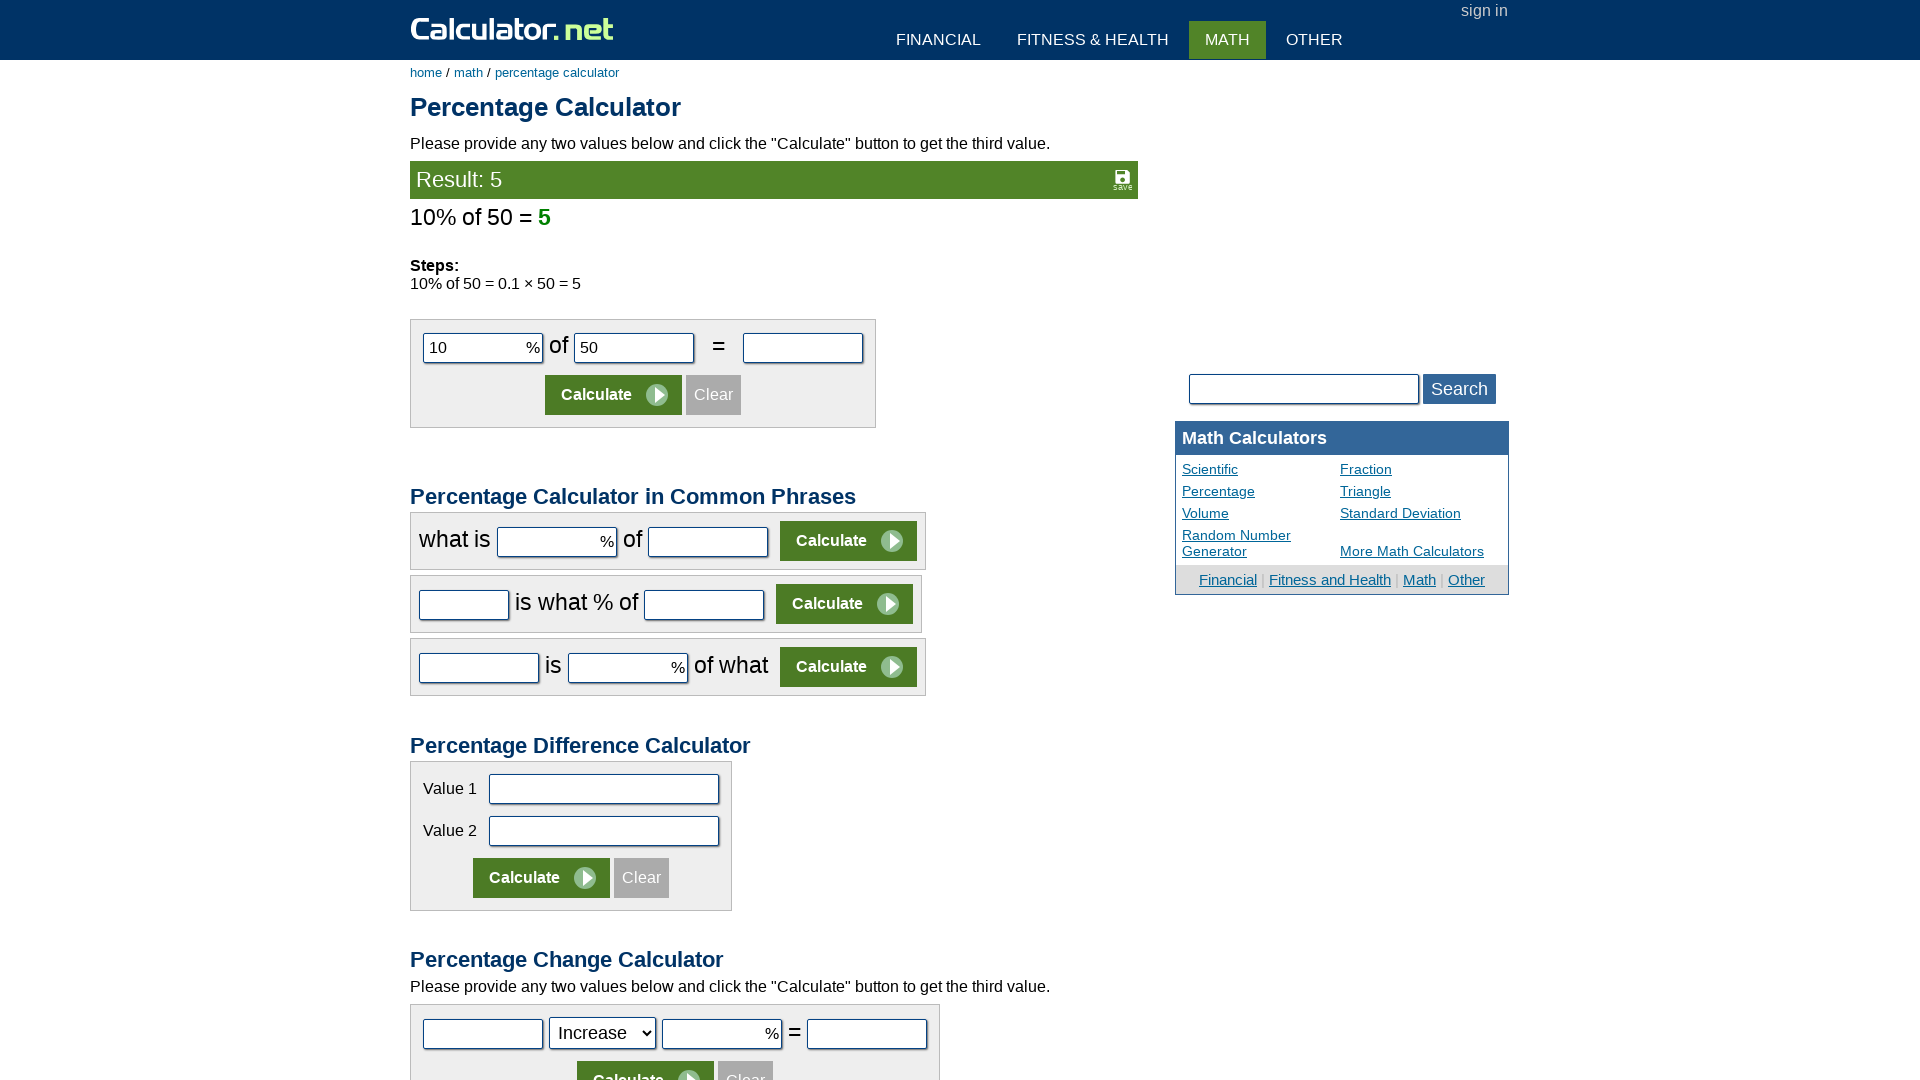